Tests the search functionality on the Puppeteer documentation site by clicking the search button, entering a search query, and navigating to the first documentation result.

Starting URL: https://pptr.dev/

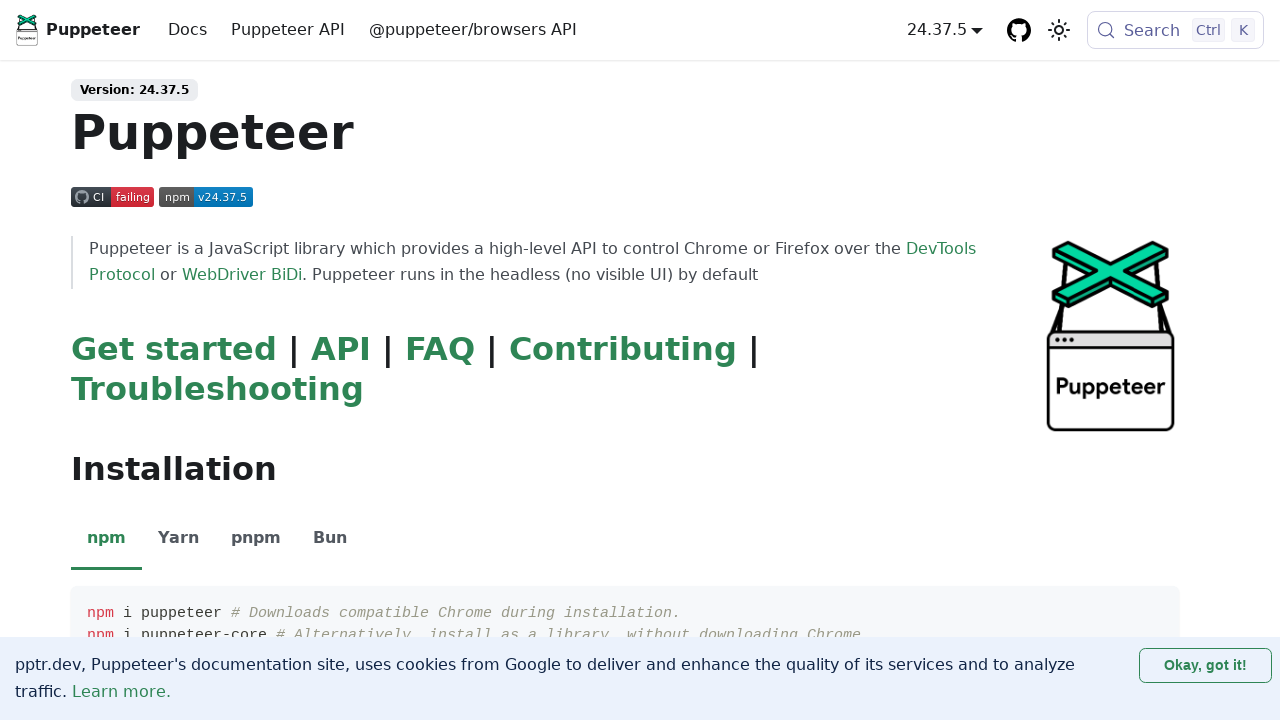

Clicked search button to open search dialog at (1176, 30) on button.DocSearch.DocSearch-Button
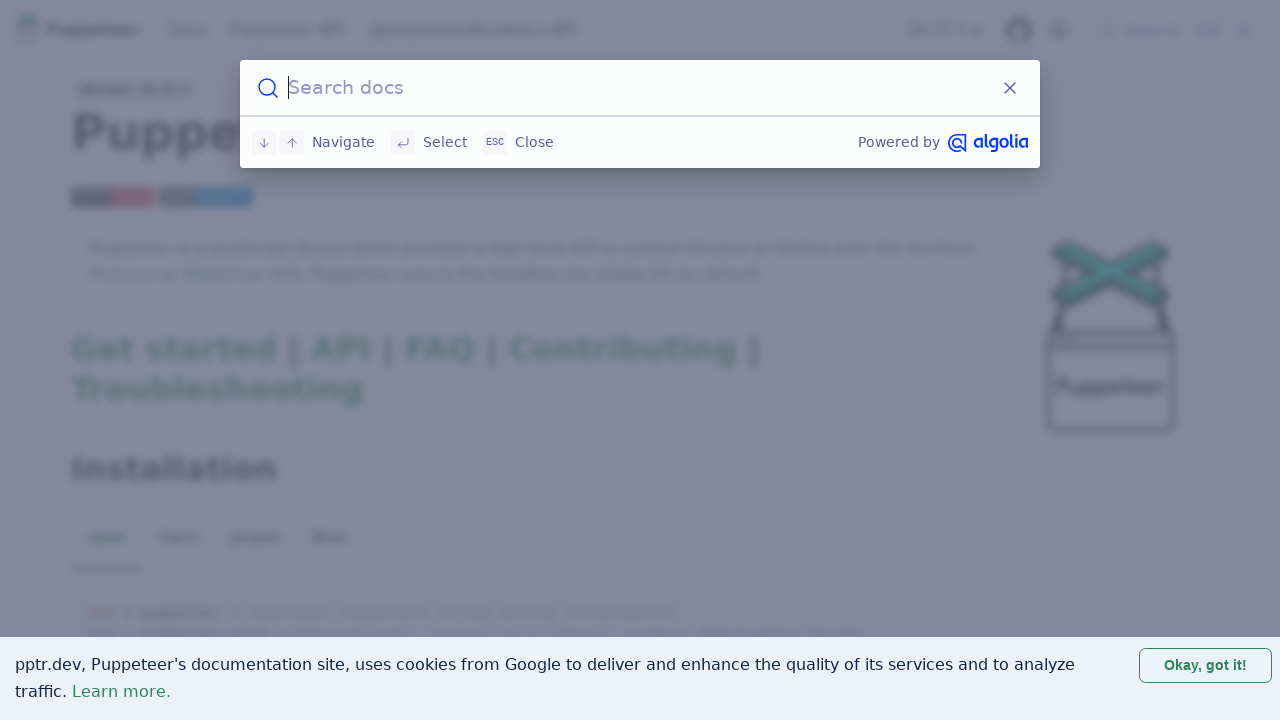

Search input field appeared
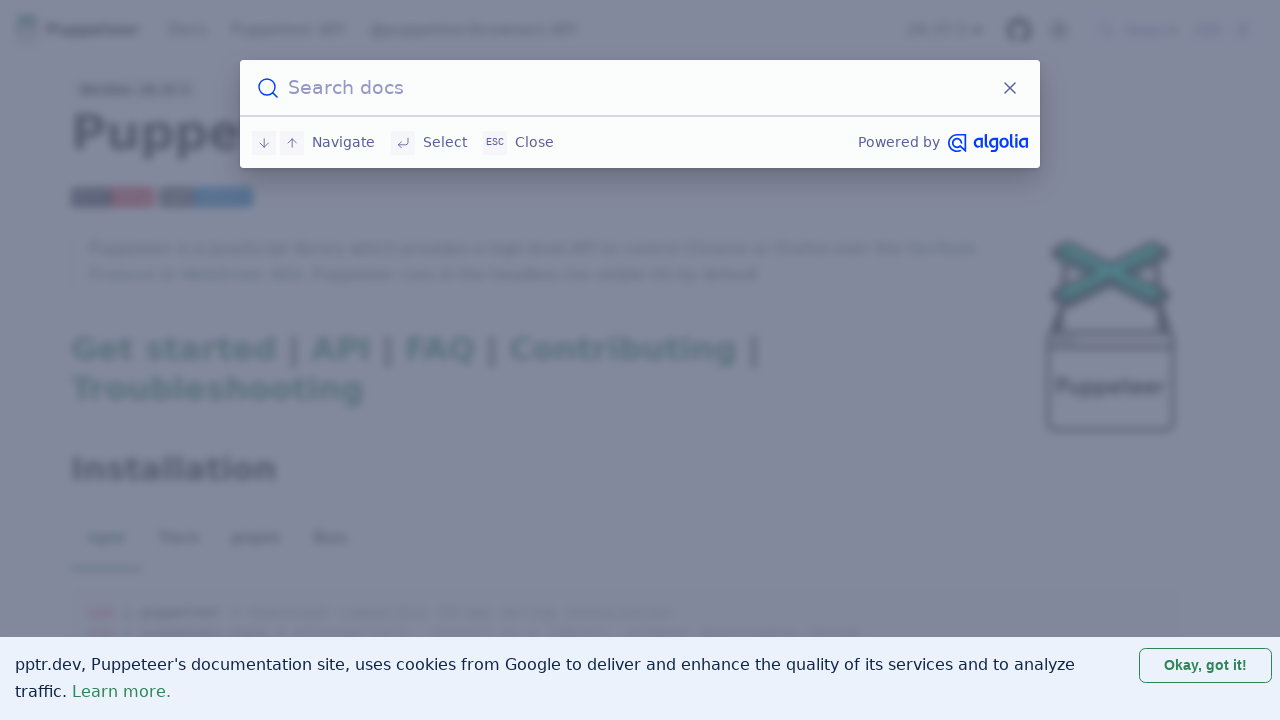

Entered search query 'browser launch options' on .DocSearch-Input
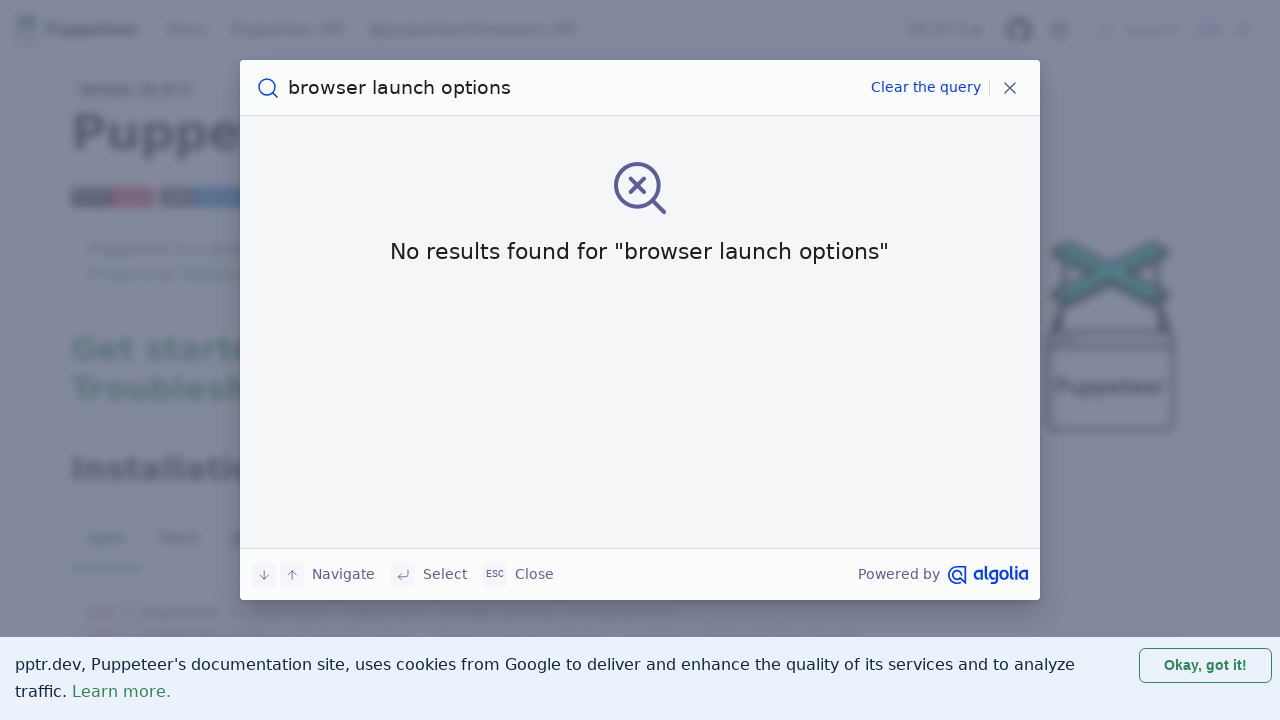

Search results loaded successfully
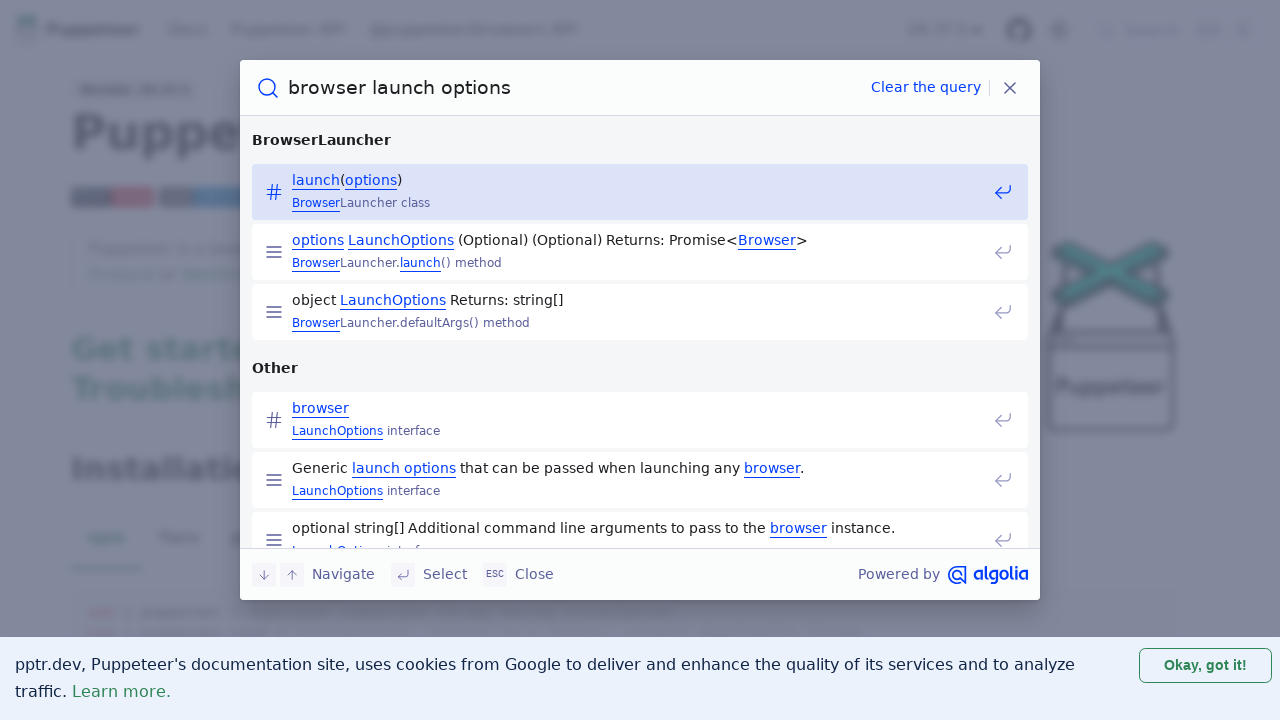

Clicked on first search result link at (640, 192) on section.DocSearch-Hits ul li.DocSearch-Hit a
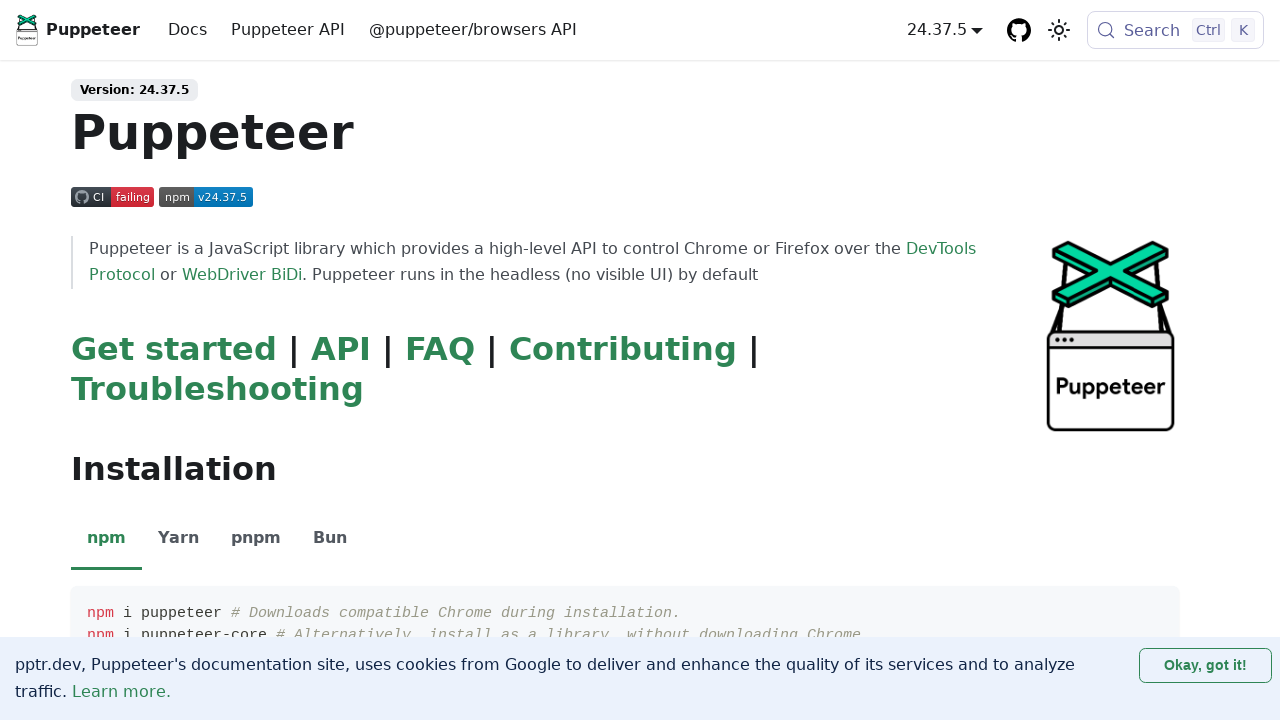

Documentation page loaded successfully
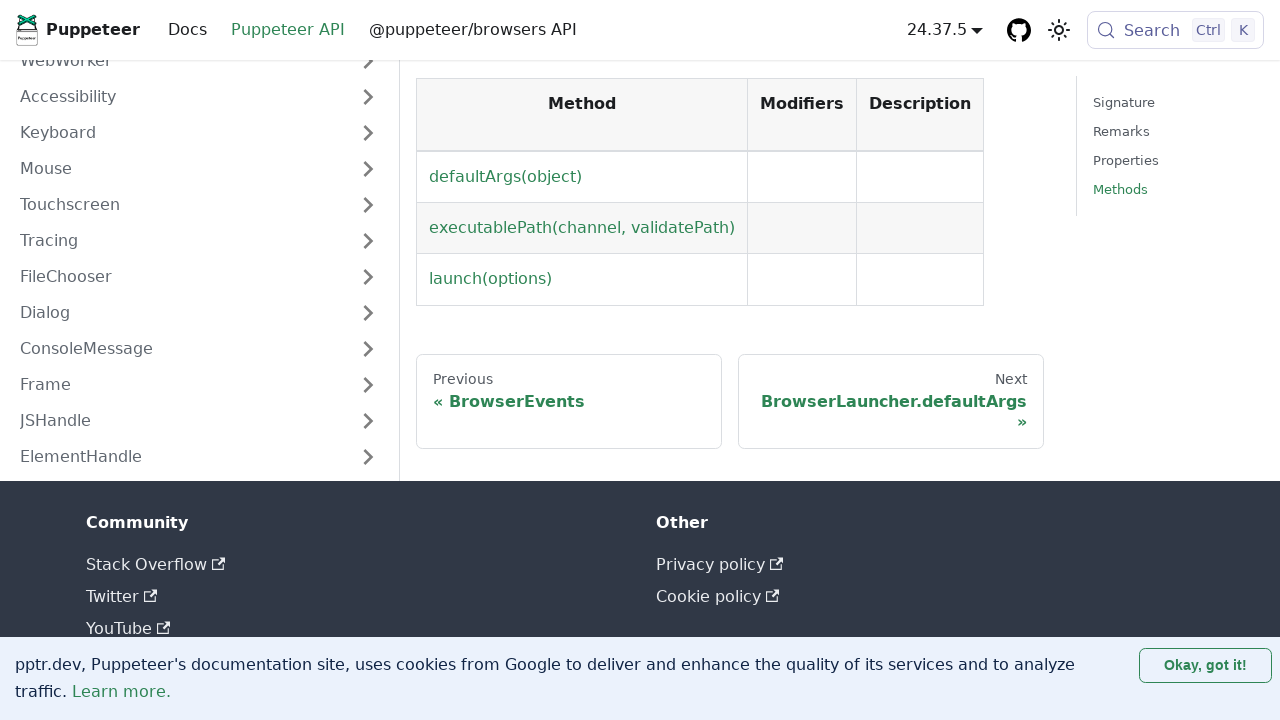

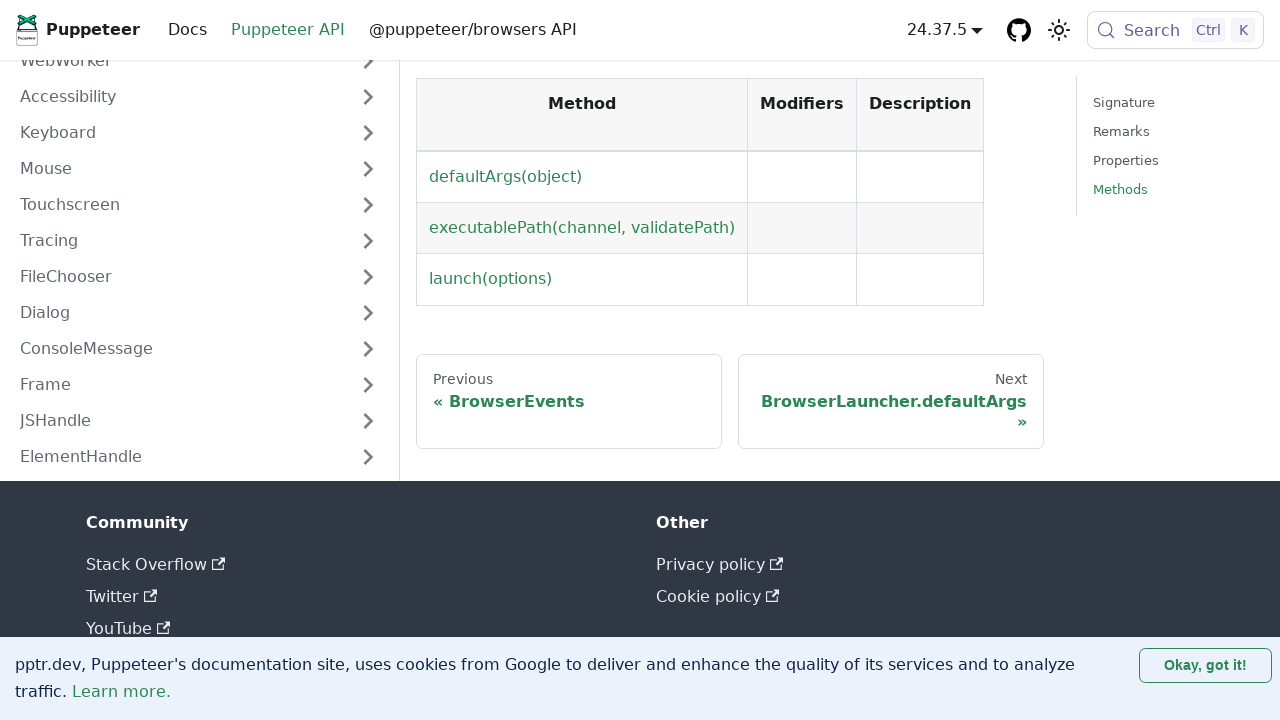